Tests scrolling down and clicking the Book Store Application card on DemoQA homepage and verifies navigation to the books page

Starting URL: https://demoqa.com/

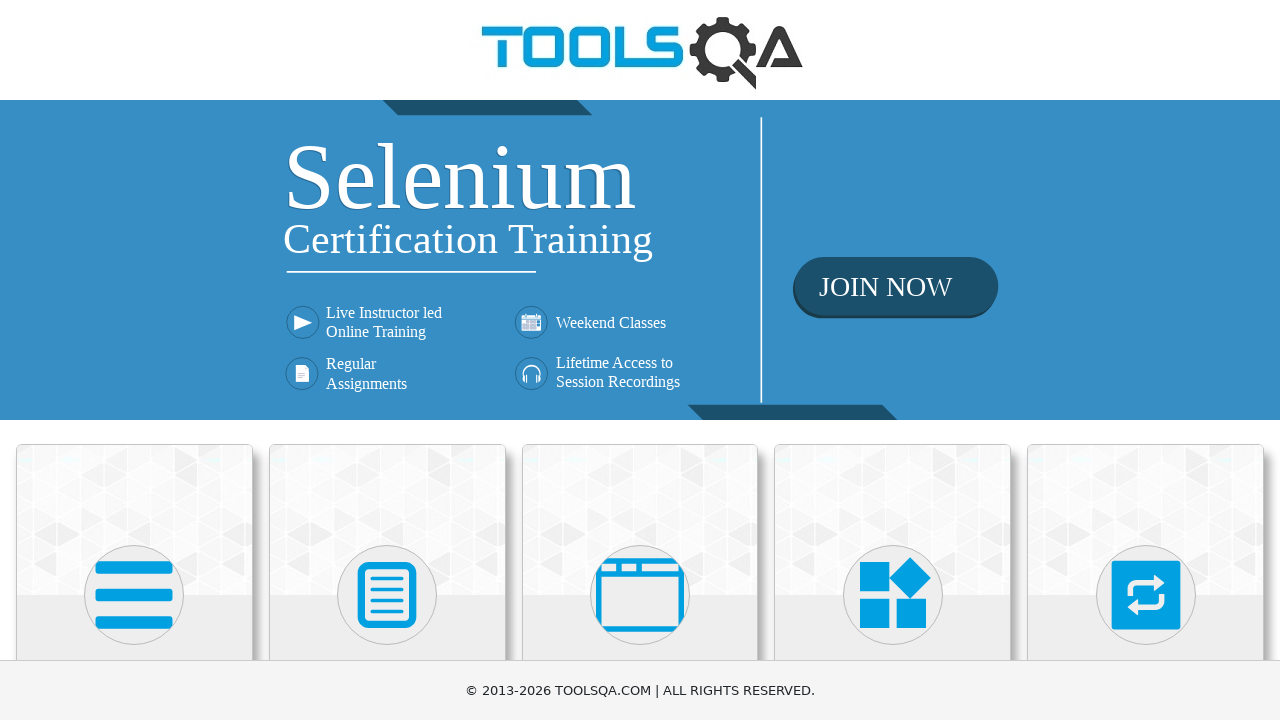

Scrolled down 1000px to view Book Store Application card
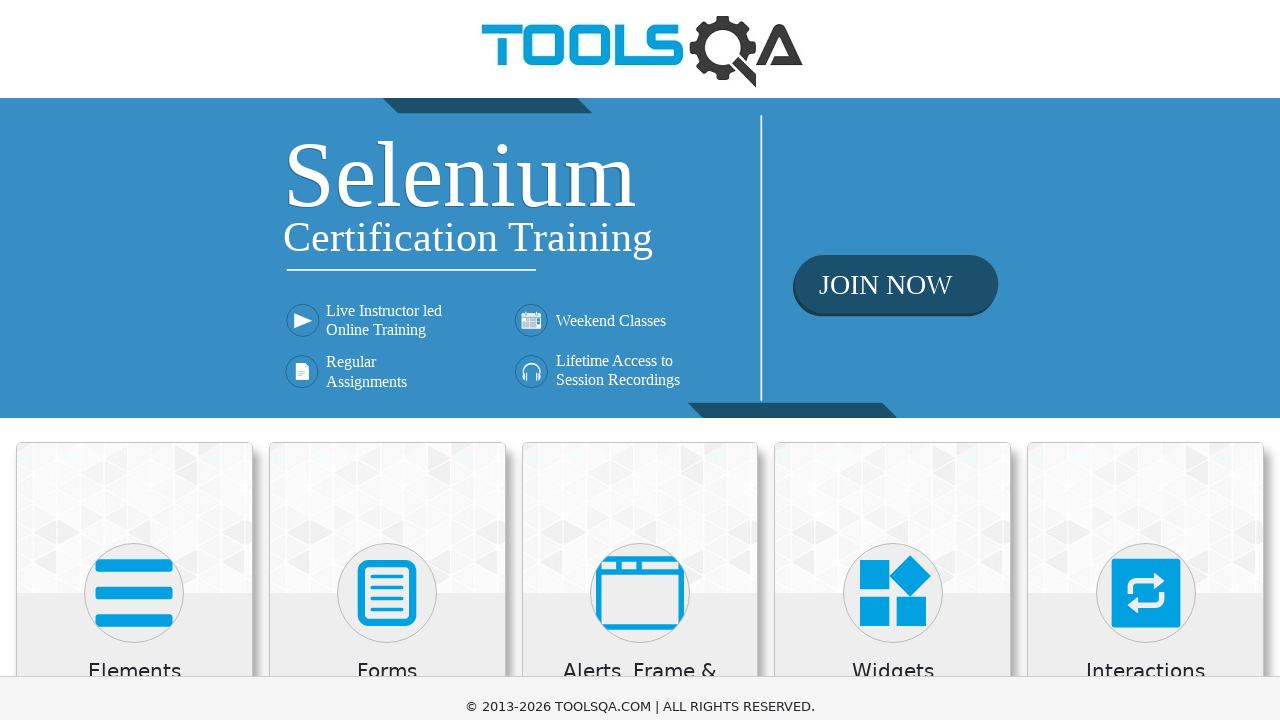

Clicked on Book Store Application card at (134, 461) on text=Book Store Application
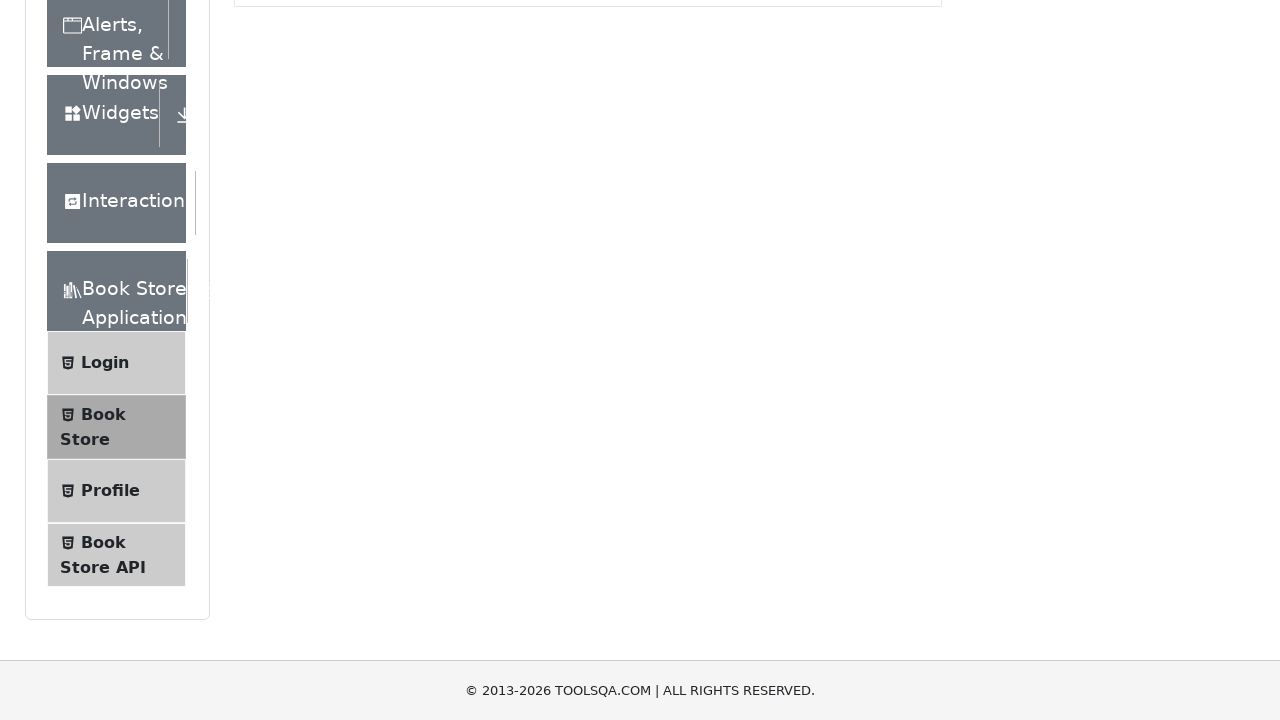

Successfully navigated to books page at https://demoqa.com/books
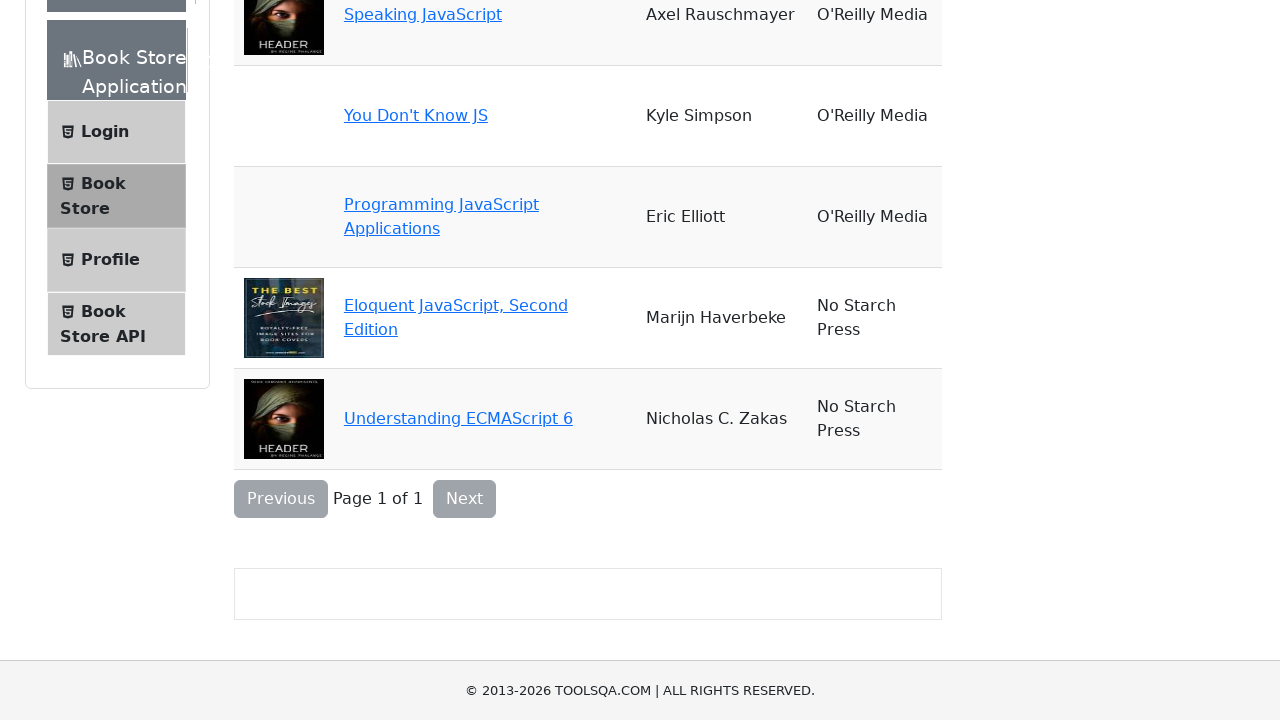

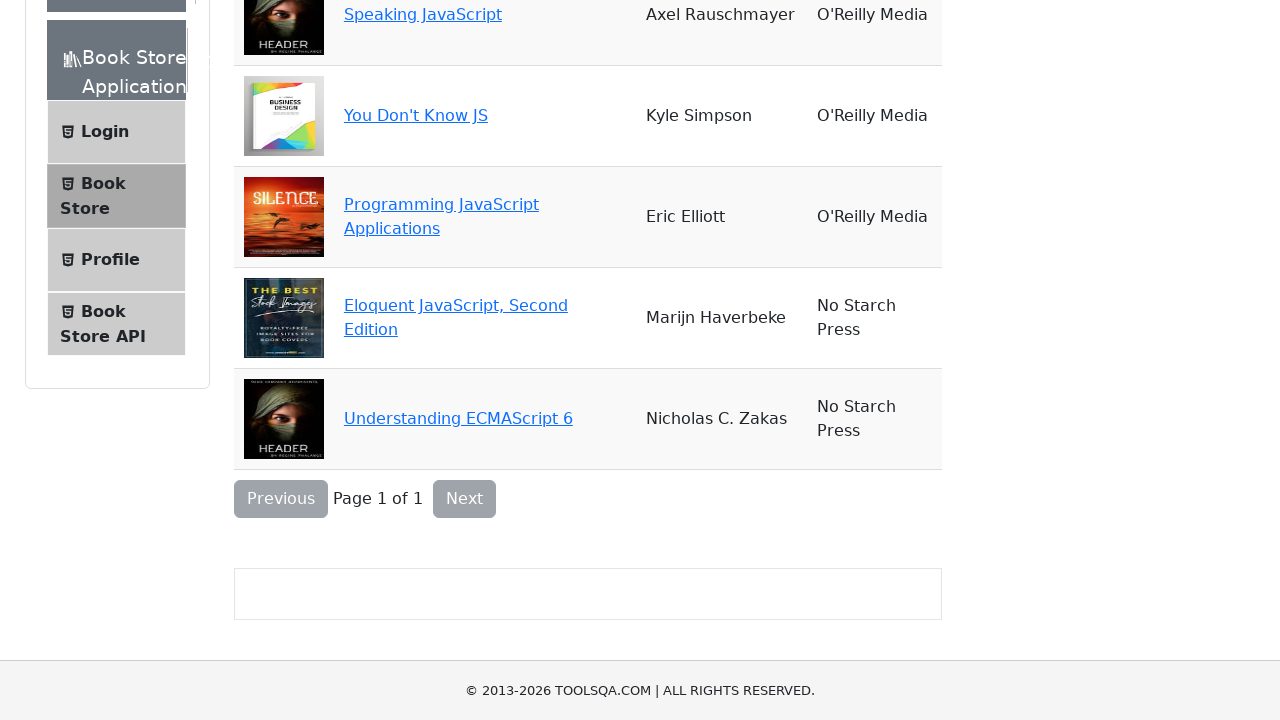